Tests radio button functionality on a practice website by checking the selection status of radio buttons and clicking on a specific radio option

Starting URL: https://www.leafground.com/radio.xhtml

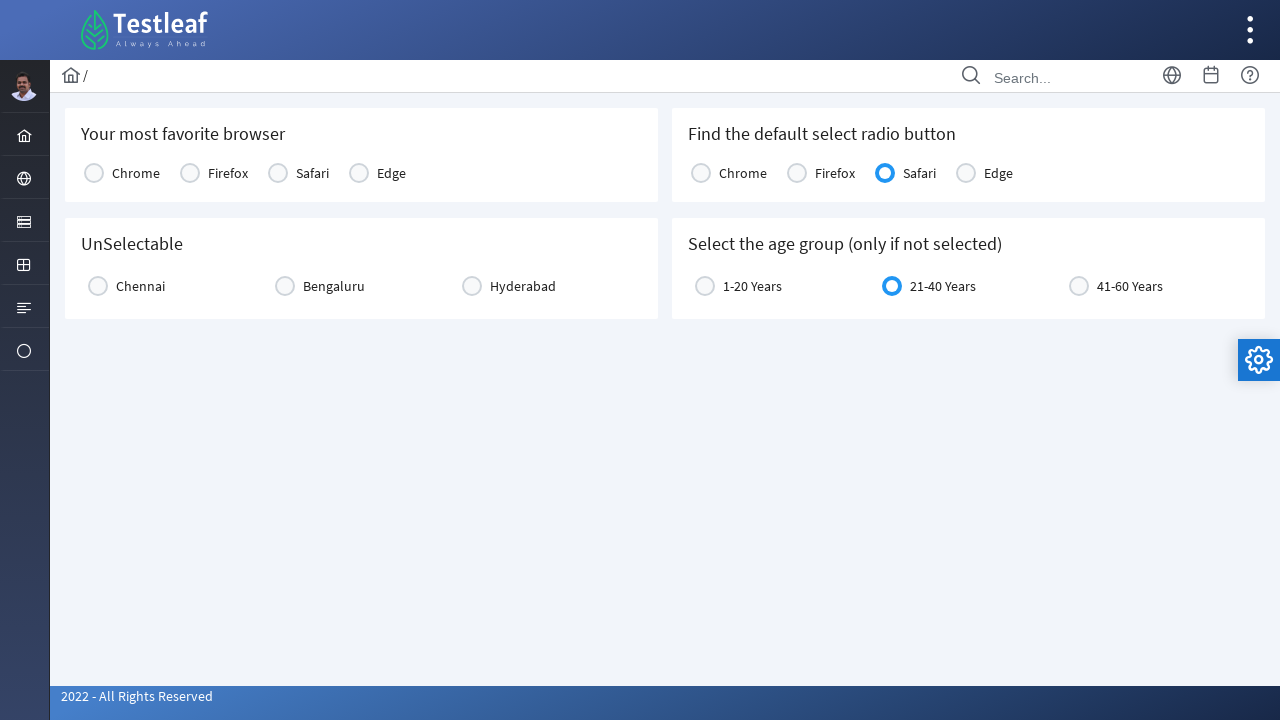

Radio button container loaded and visible
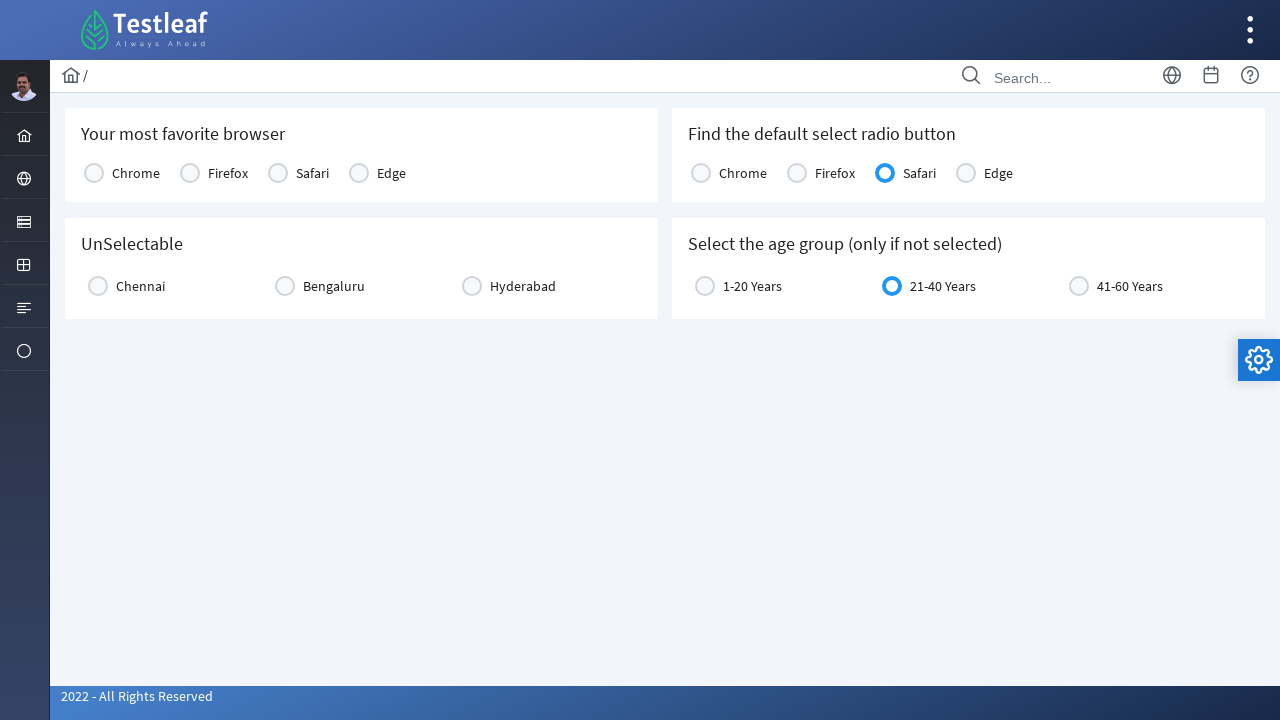

Clicked on 'Below 20' radio button option at (705, 286) on xpath=//*[@id='j_idt87:age']/div/div[1]/div/div[2]/span
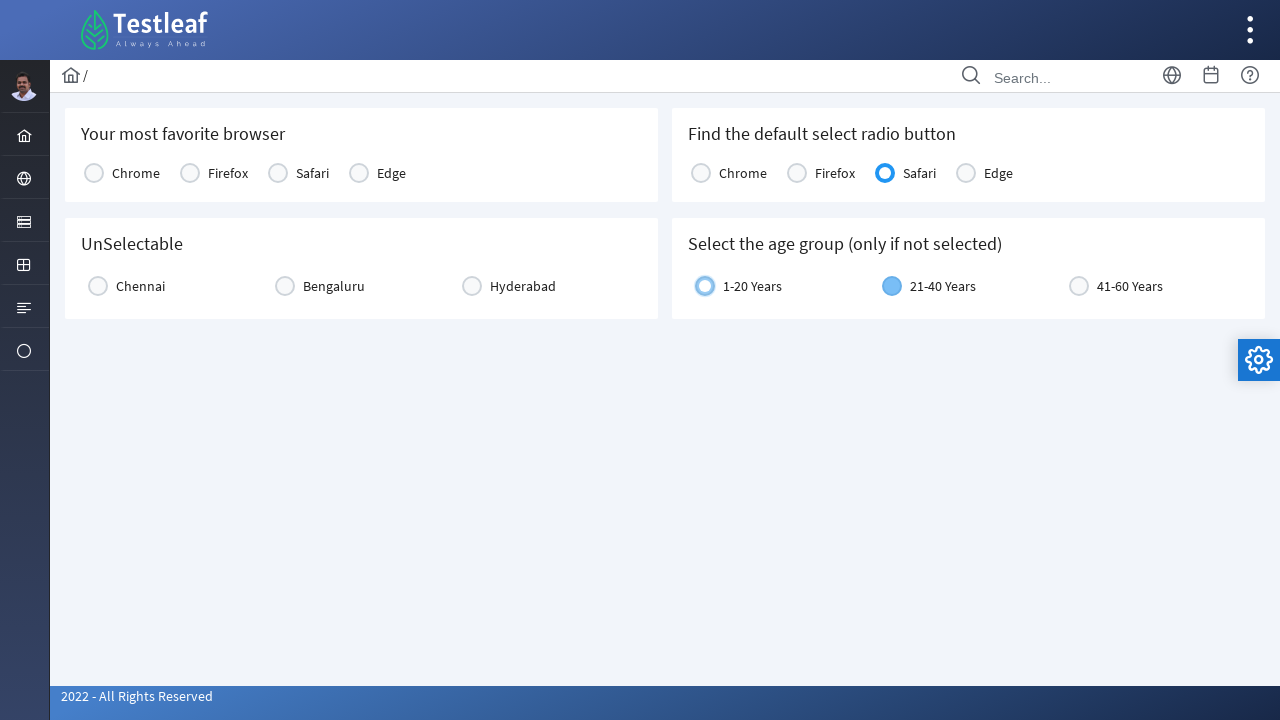

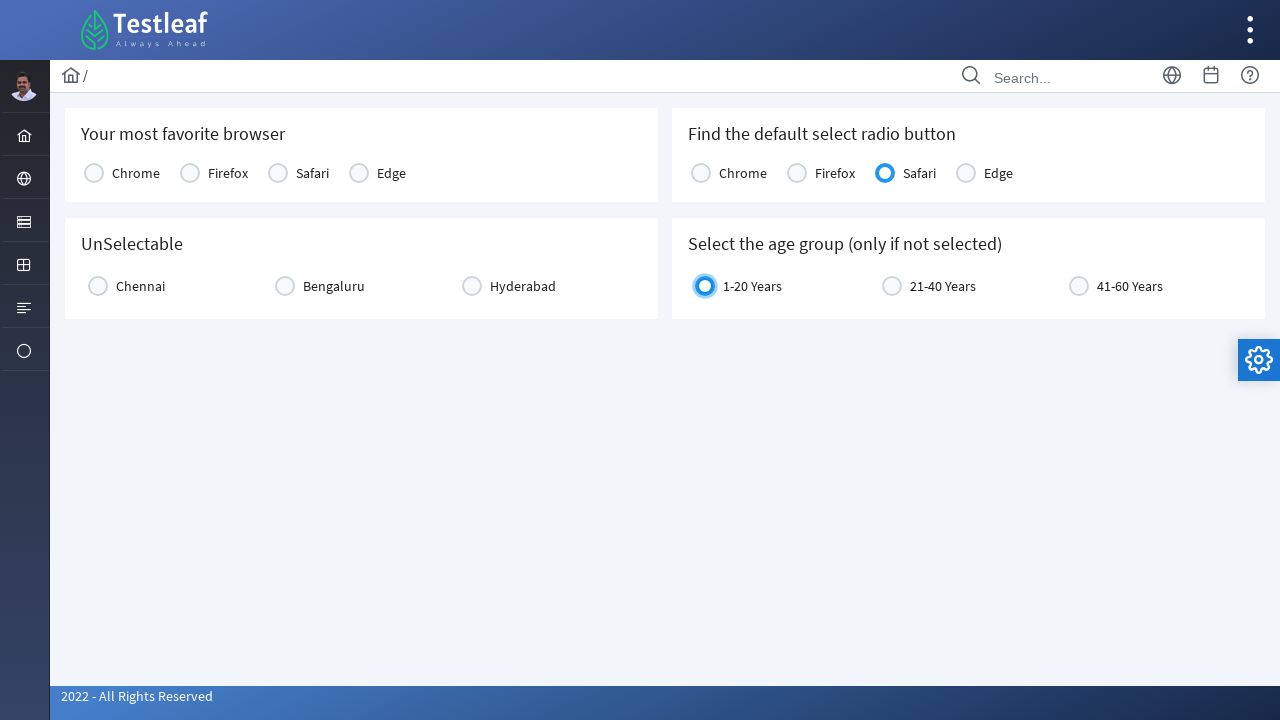